Tests drag and drop functionality by navigating to the drag and drop page and interacting with two columns

Starting URL: https://practice.expandtesting.com/

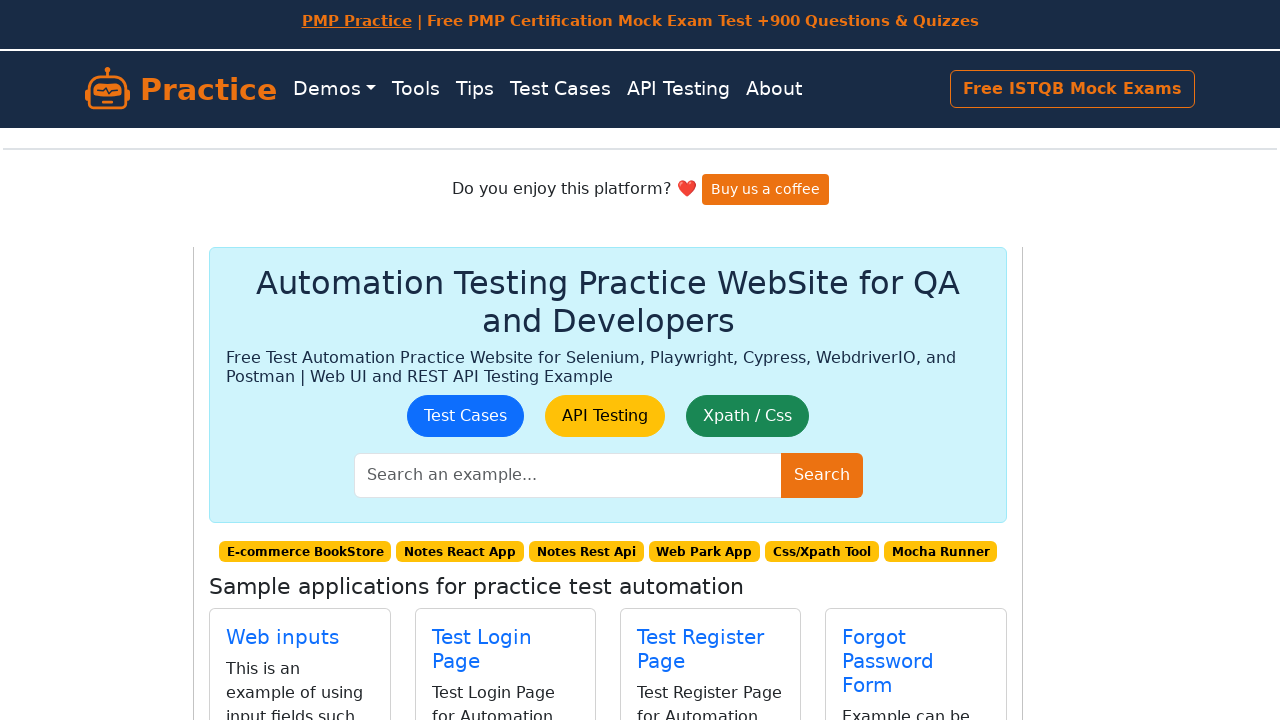

Clicked on Drag and Drop link at (710, 400) on internal:role=link[name="Drag and Drop"s]
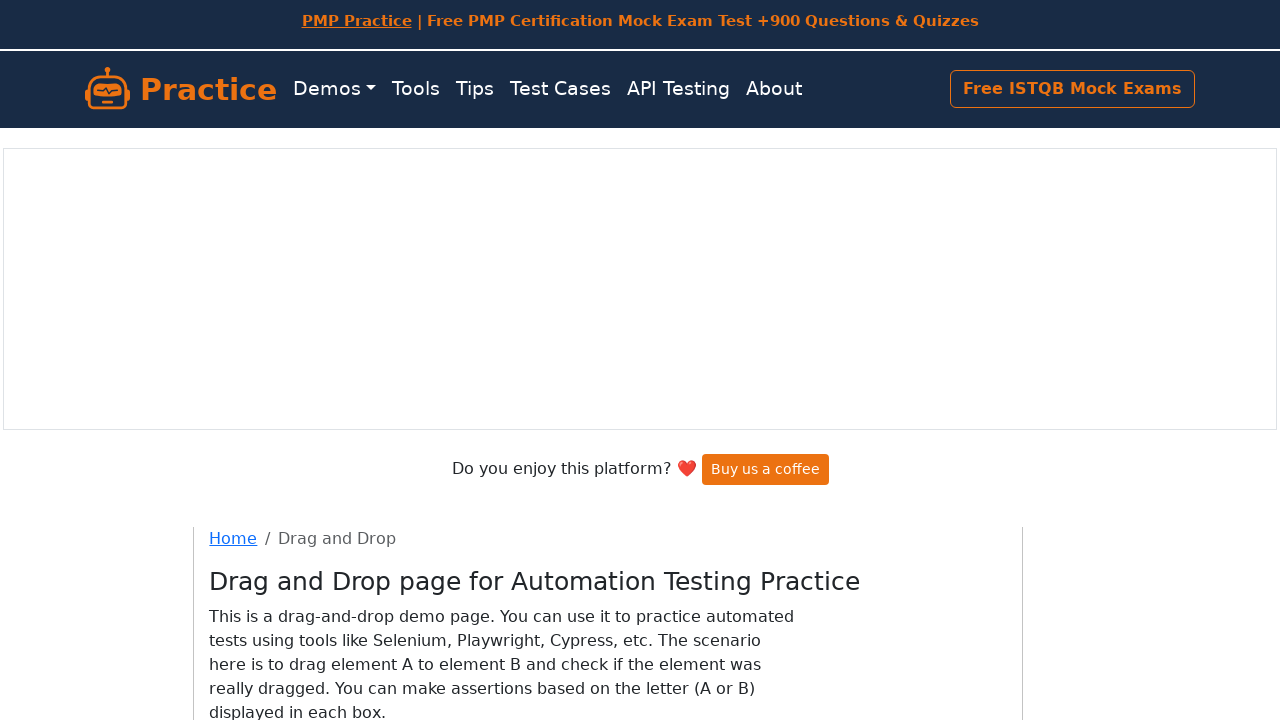

Clicked on column A at (284, 400) on #column-a
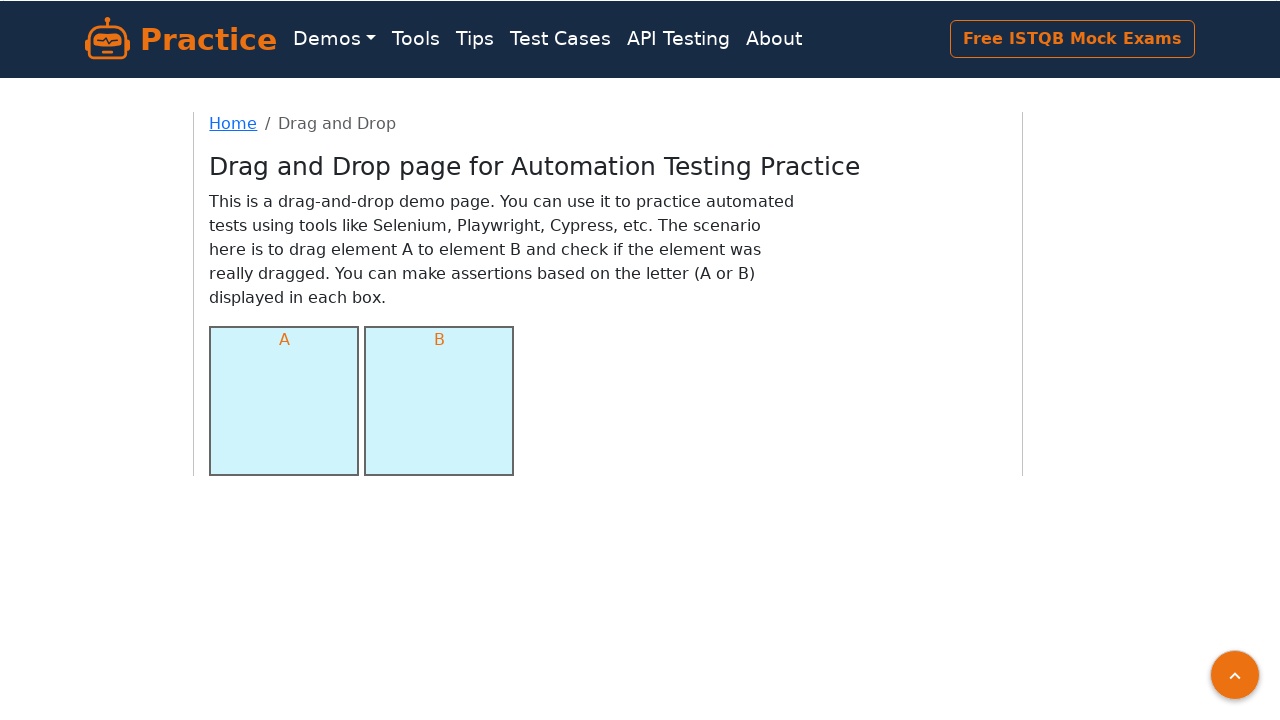

Clicked on column B at (439, 400) on #column-b
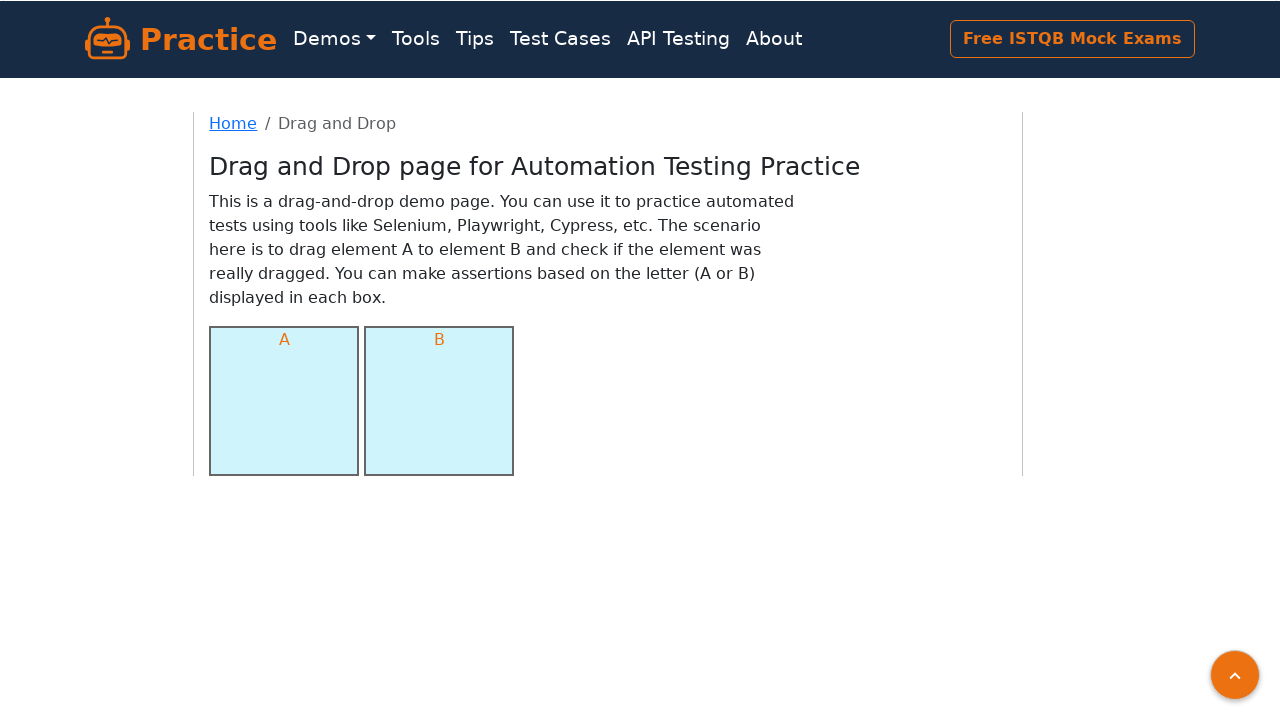

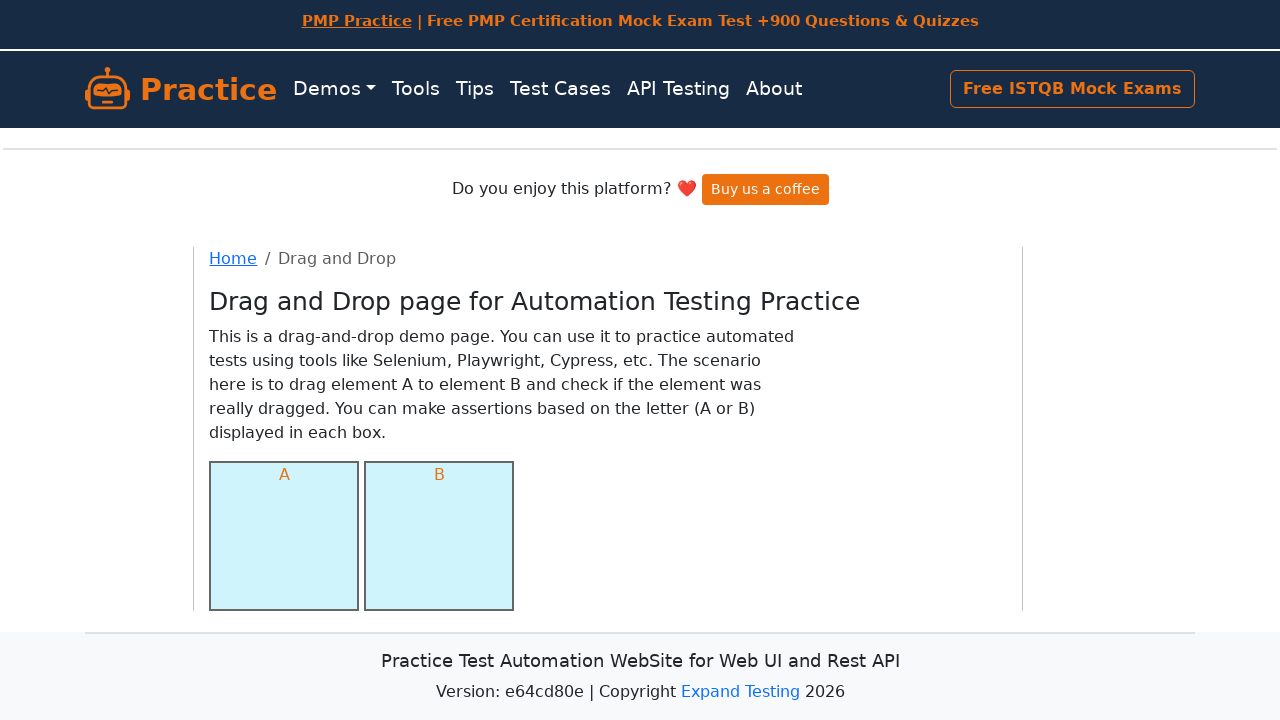